Tests FAQ accordion by clicking on question 3 and verifying the answer panel displays text about rental timing

Starting URL: https://qa-scooter.praktikum-services.ru/

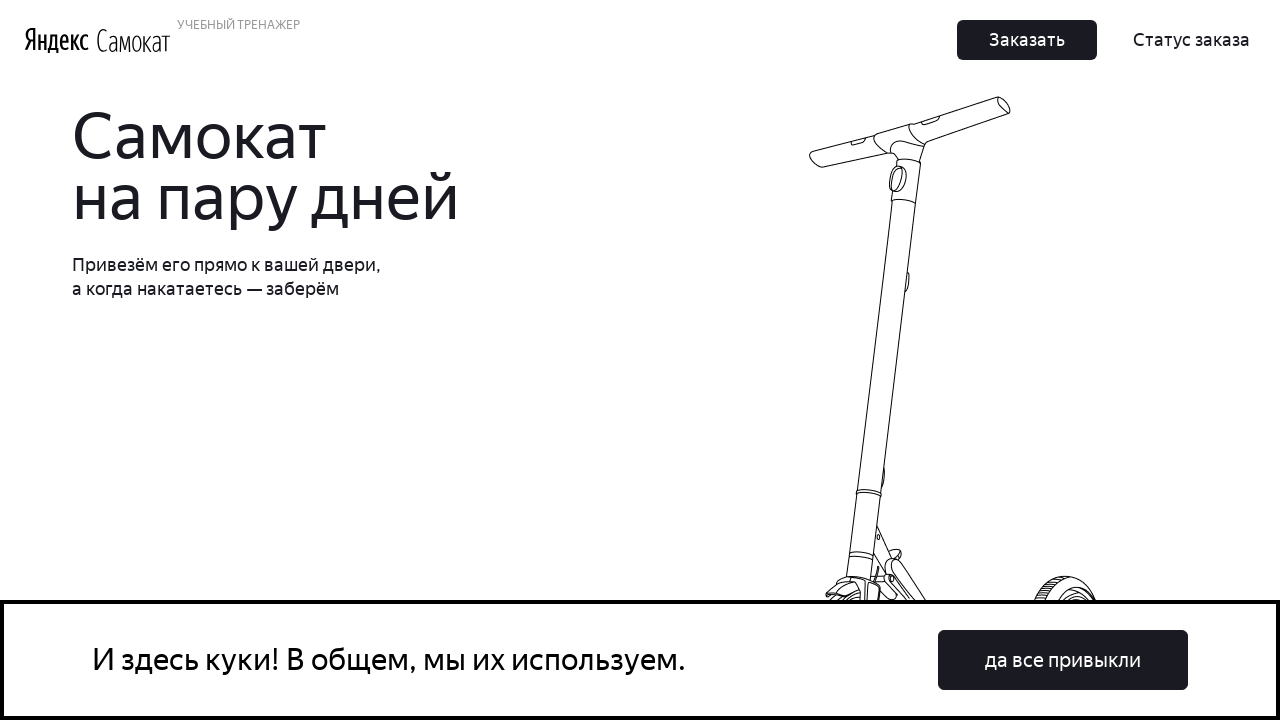

Clicked on FAQ question 3 accordion heading at (967, 361) on #accordion__heading-2
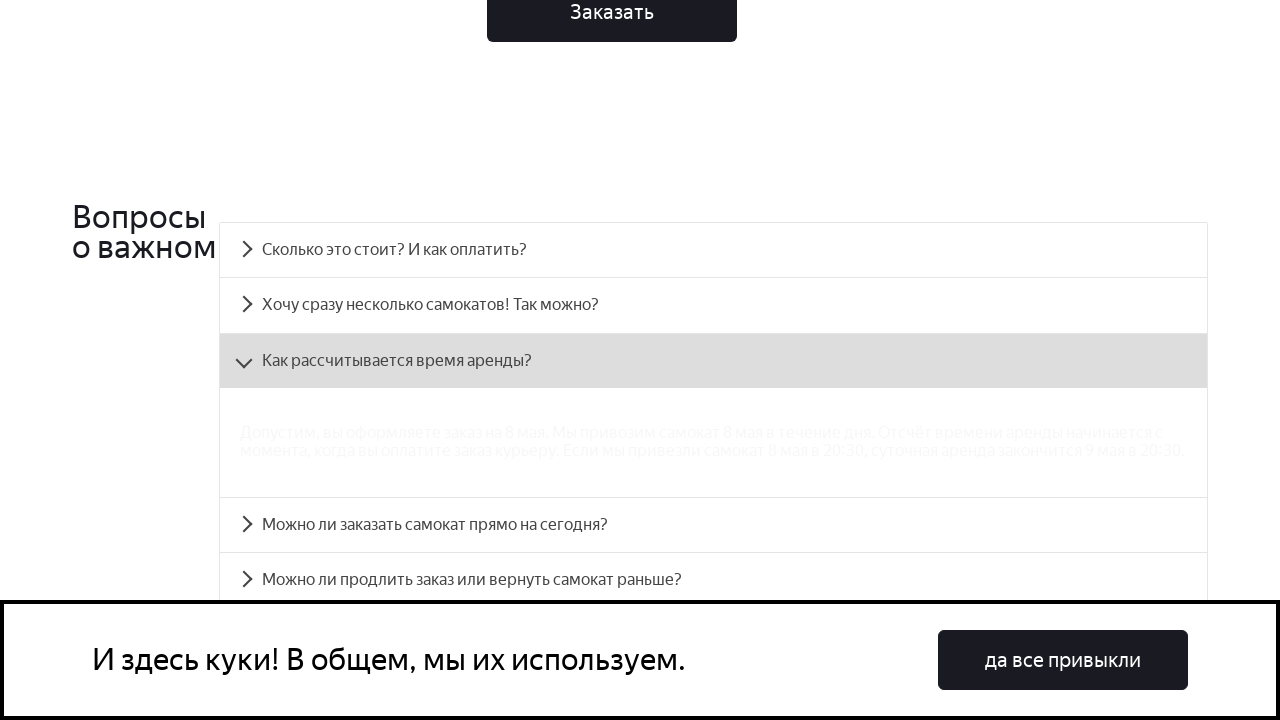

Answer panel for question 3 became visible
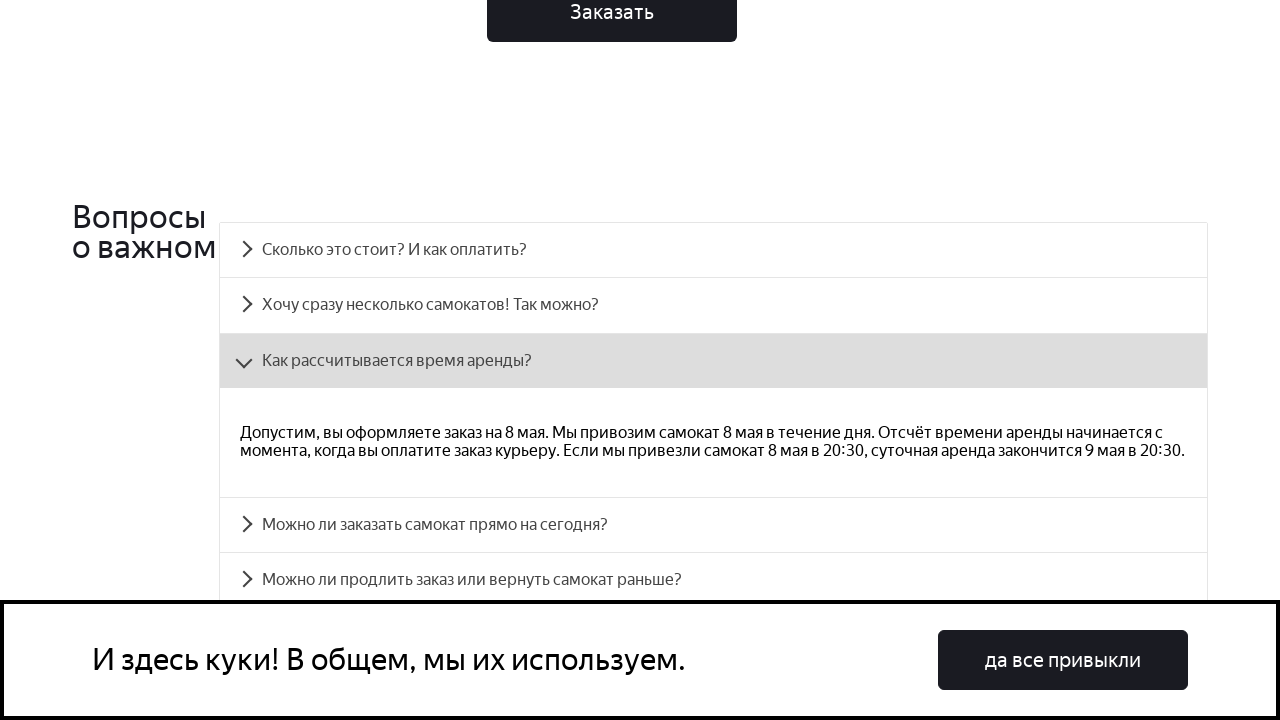

Retrieved answer text about rental timing: Допустим, вы оформляете заказ на 8 мая. Мы привозим самокат 8 мая в течение дня. Отсчёт времени аренды начинается с момента, когда вы оплатите заказ курьеру. Если мы привезли самокат 8 мая в 20:30, суточная аренда закончится 9 мая в 20:30.
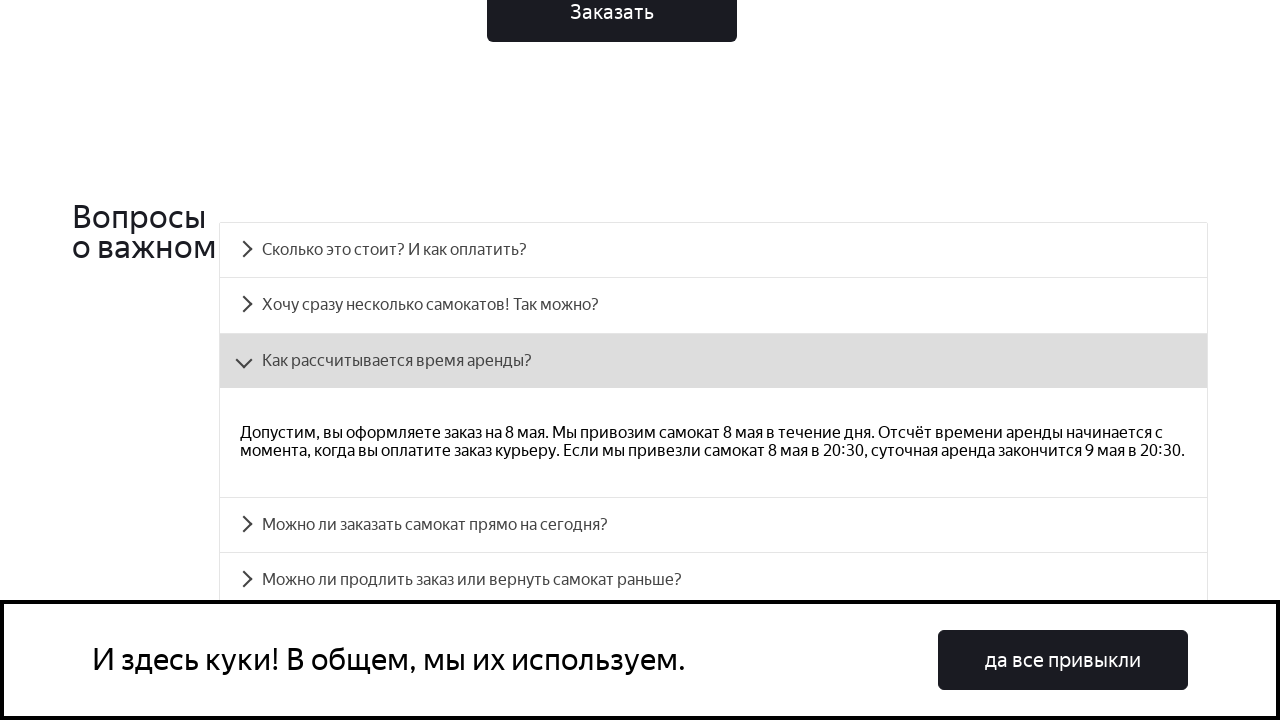

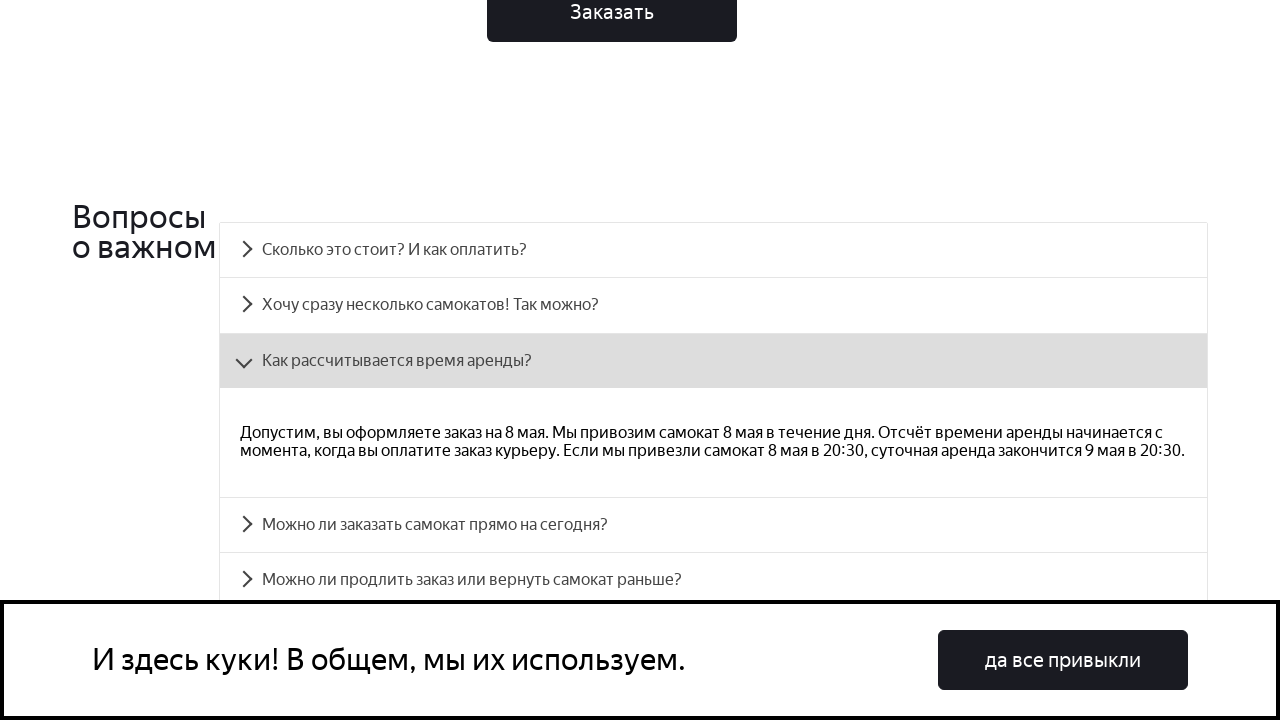